Tests static dropdown functionality by selecting options using different methods - by index, by value, and by visible text

Starting URL: https://rahulshettyacademy.com/dropdownsPractise/

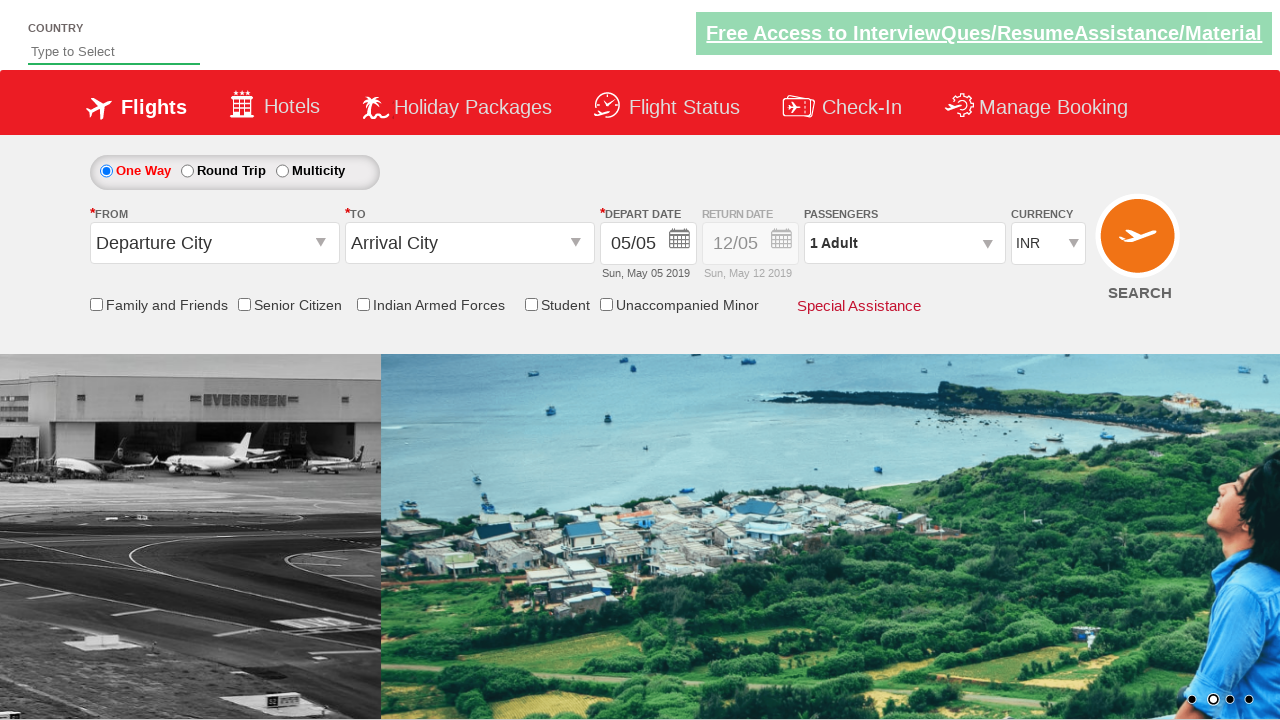

Selected 4th dropdown option by index (index 3) on #ctl00_mainContent_DropDownListCurrency
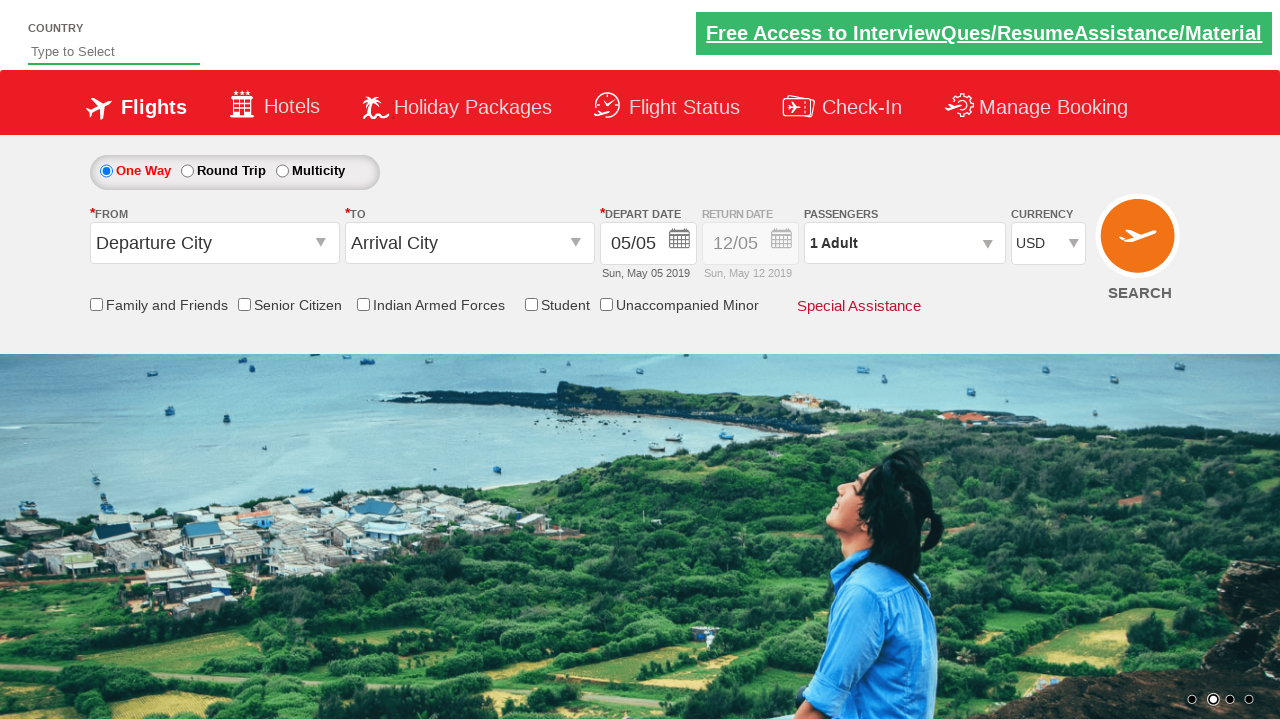

Selected dropdown option by value 'INR' on #ctl00_mainContent_DropDownListCurrency
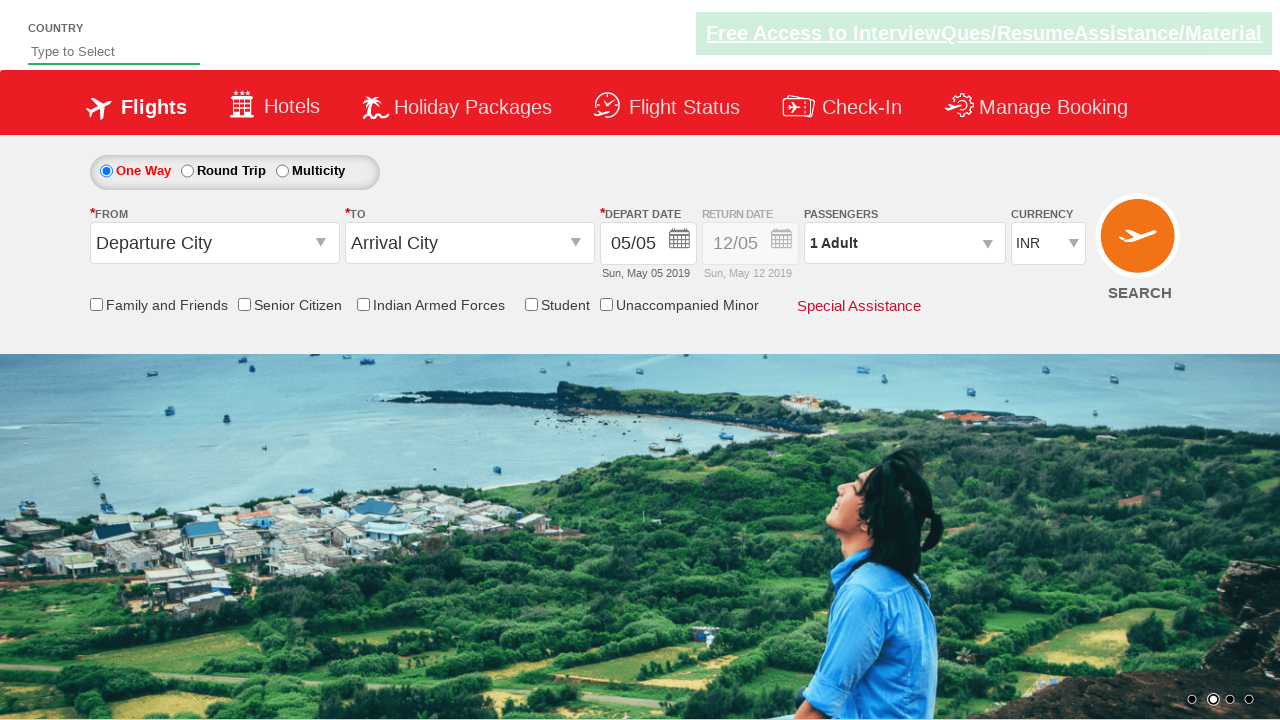

Selected dropdown option by visible text 'AED' on #ctl00_mainContent_DropDownListCurrency
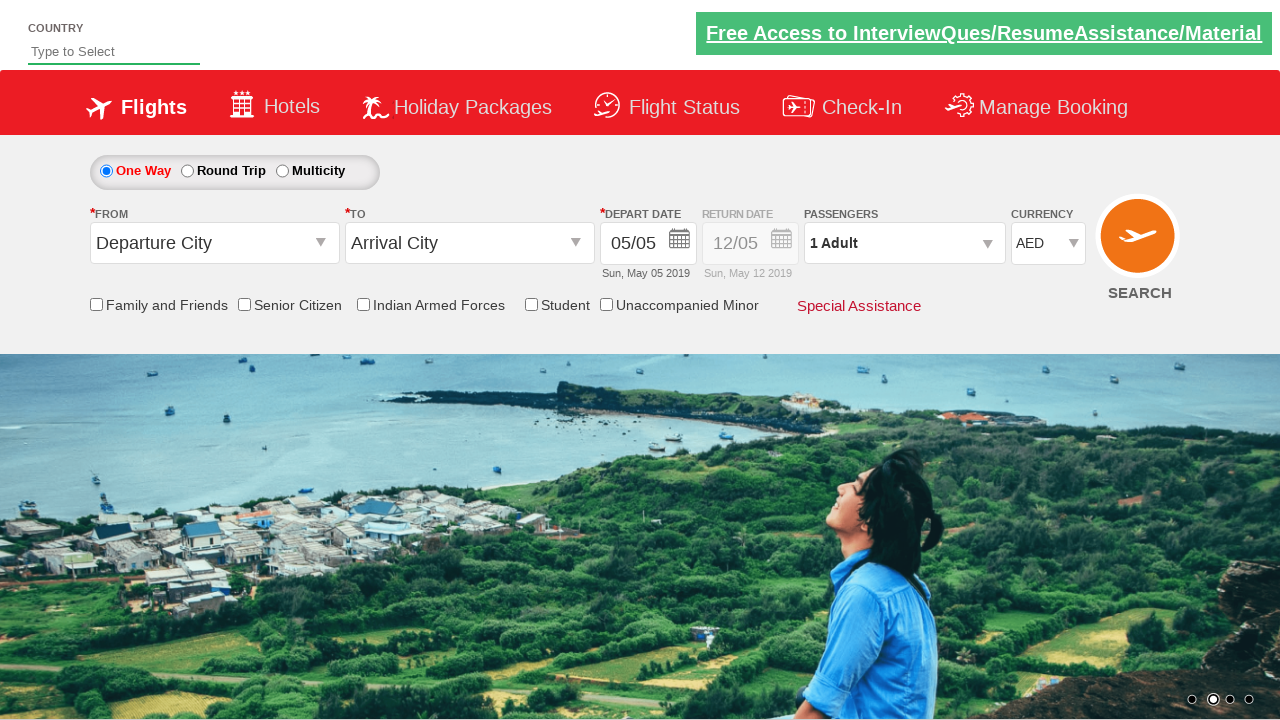

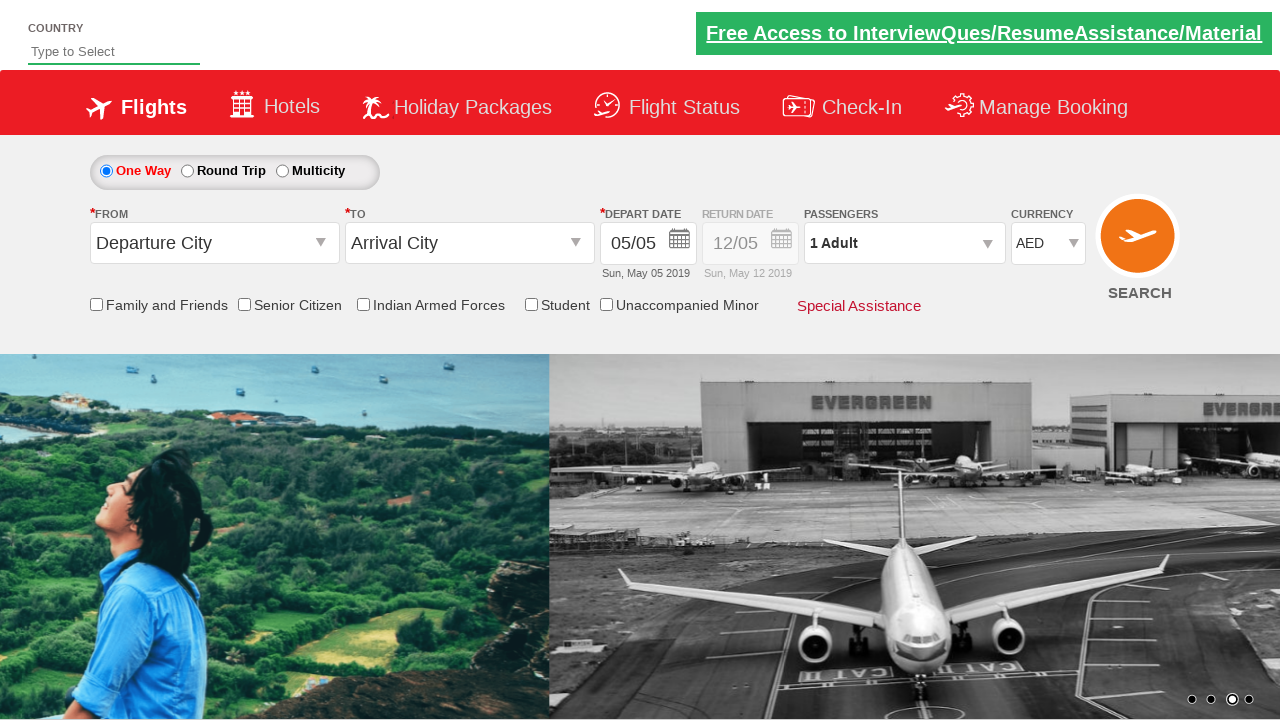